Navigates to an e-commerce product listing page and verifies that exactly 10 products are displayed on the page.

Starting URL: https://ema-jhon-a7b49.web.app/

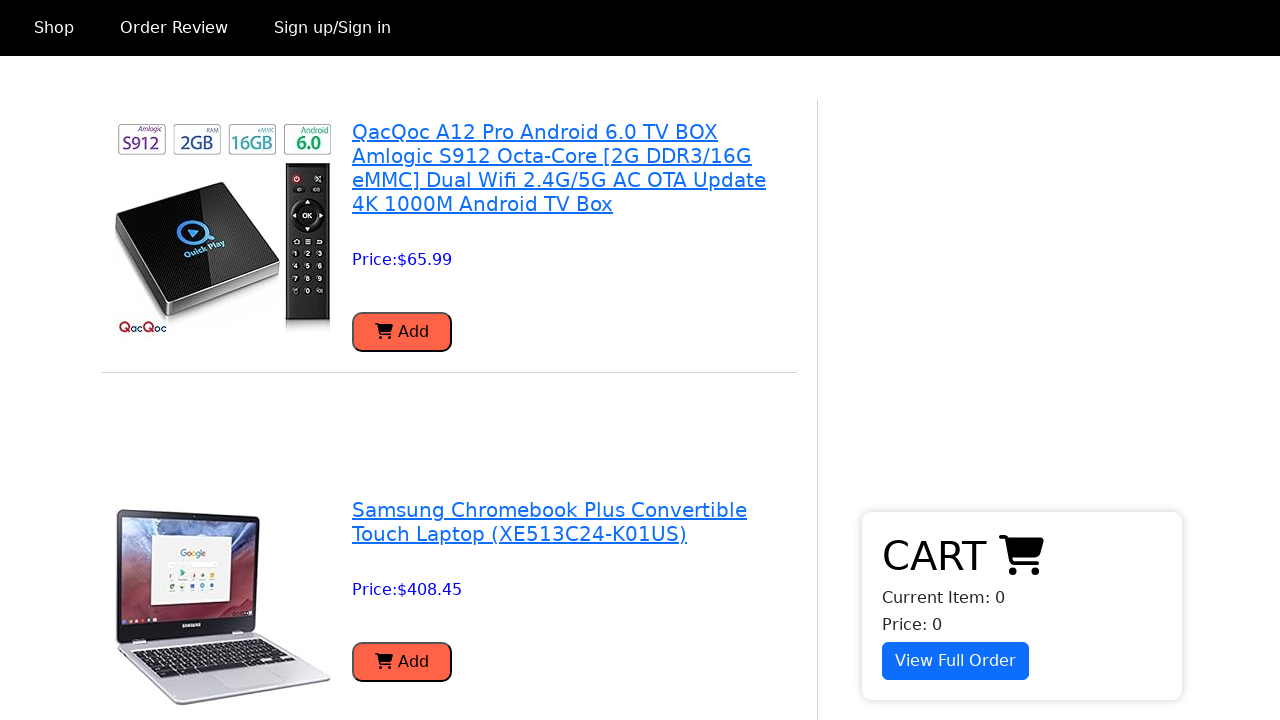

Navigated to e-commerce product listing page
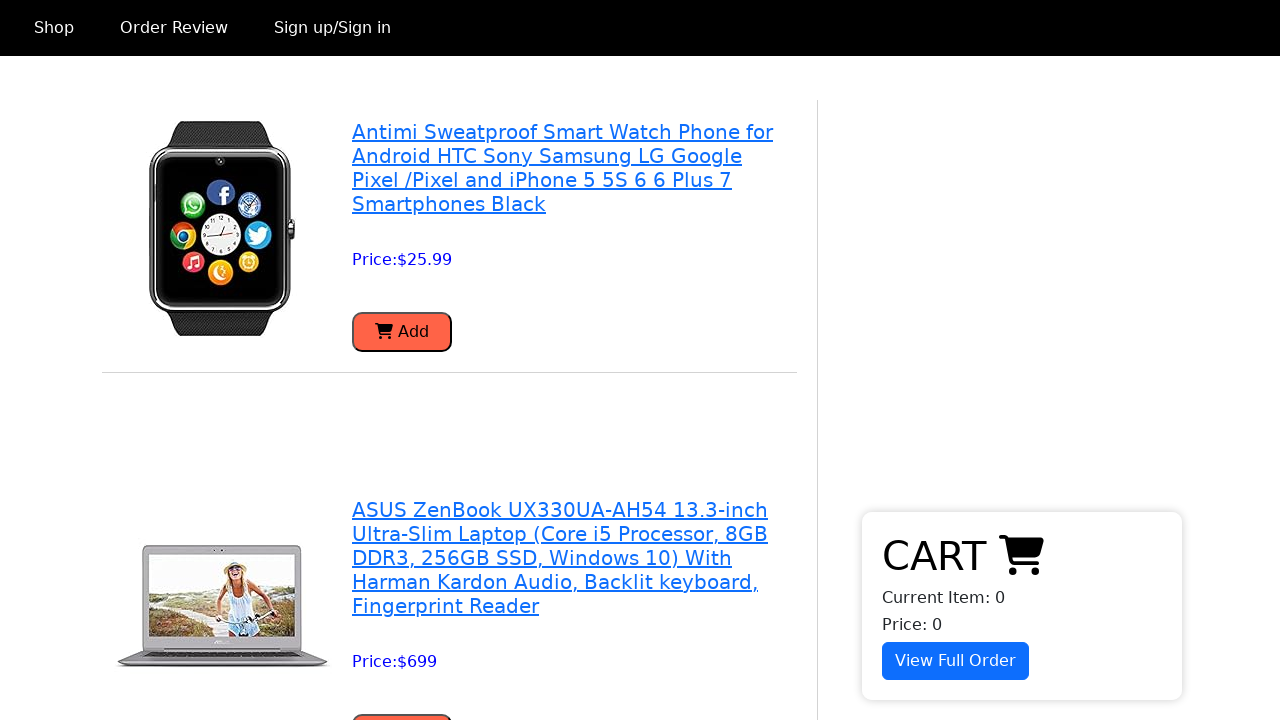

Product elements loaded on the page
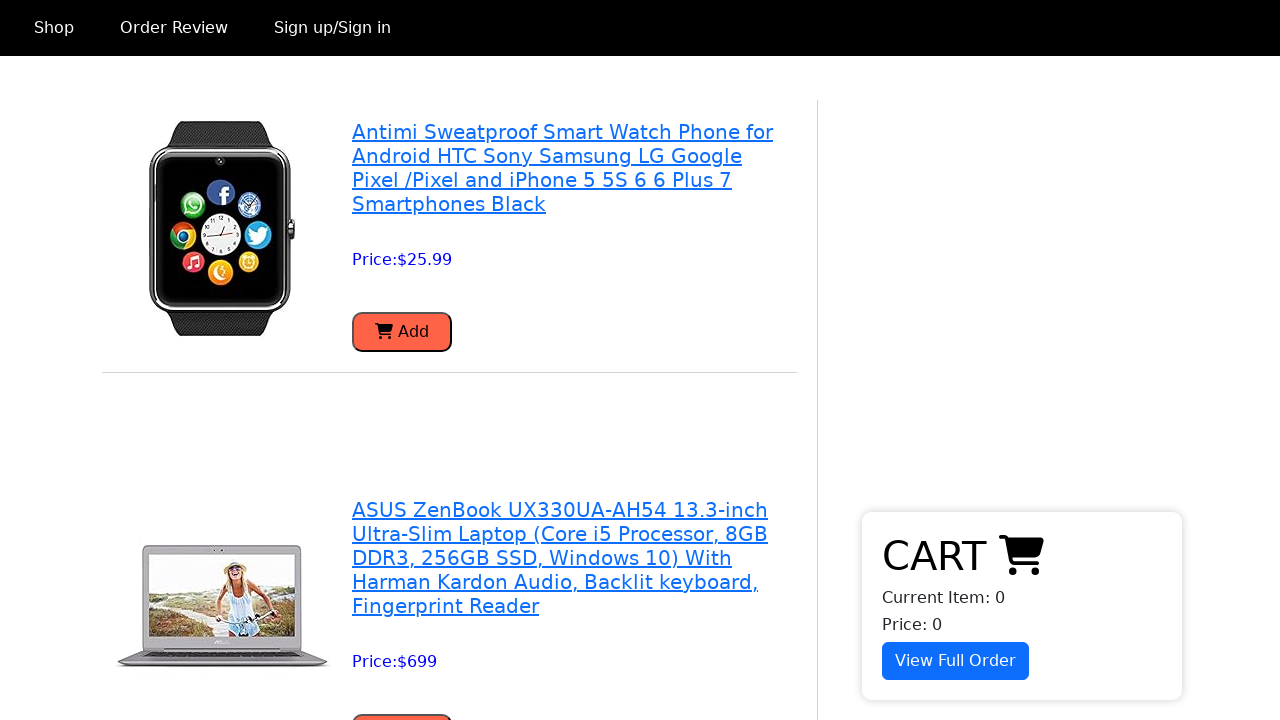

Retrieved all product elements from the page
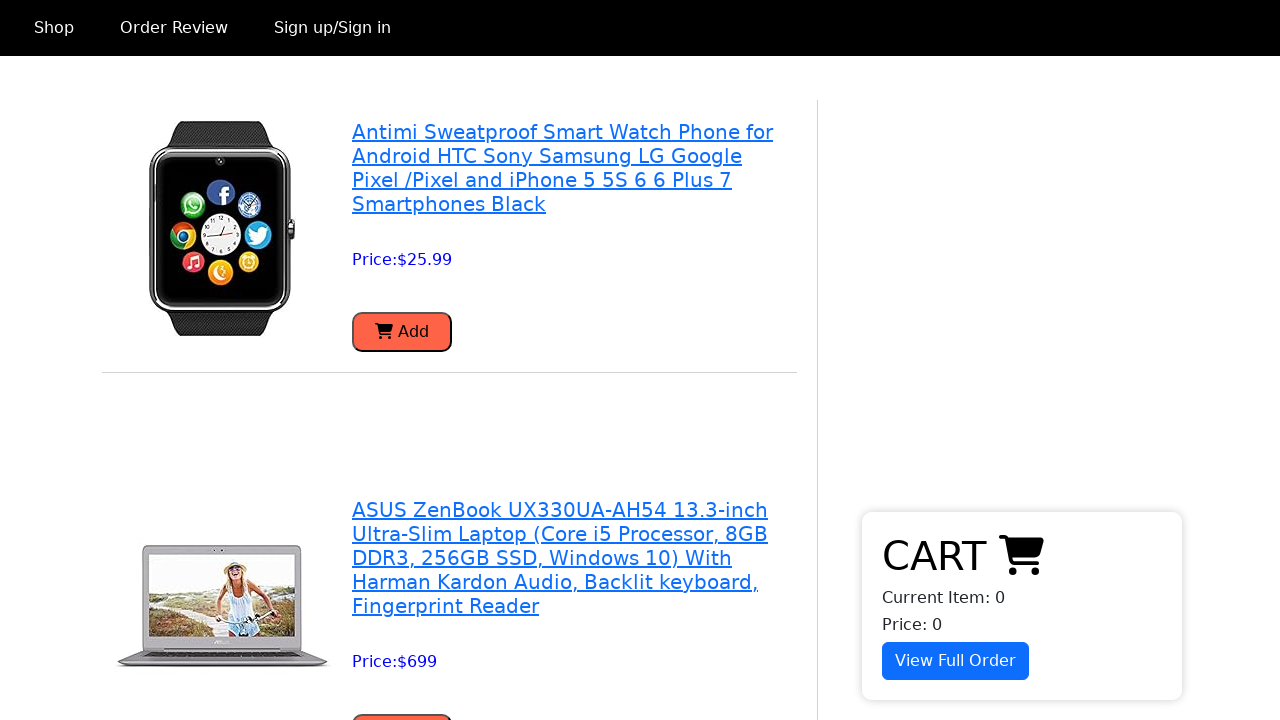

Verified that exactly 10 products are displayed
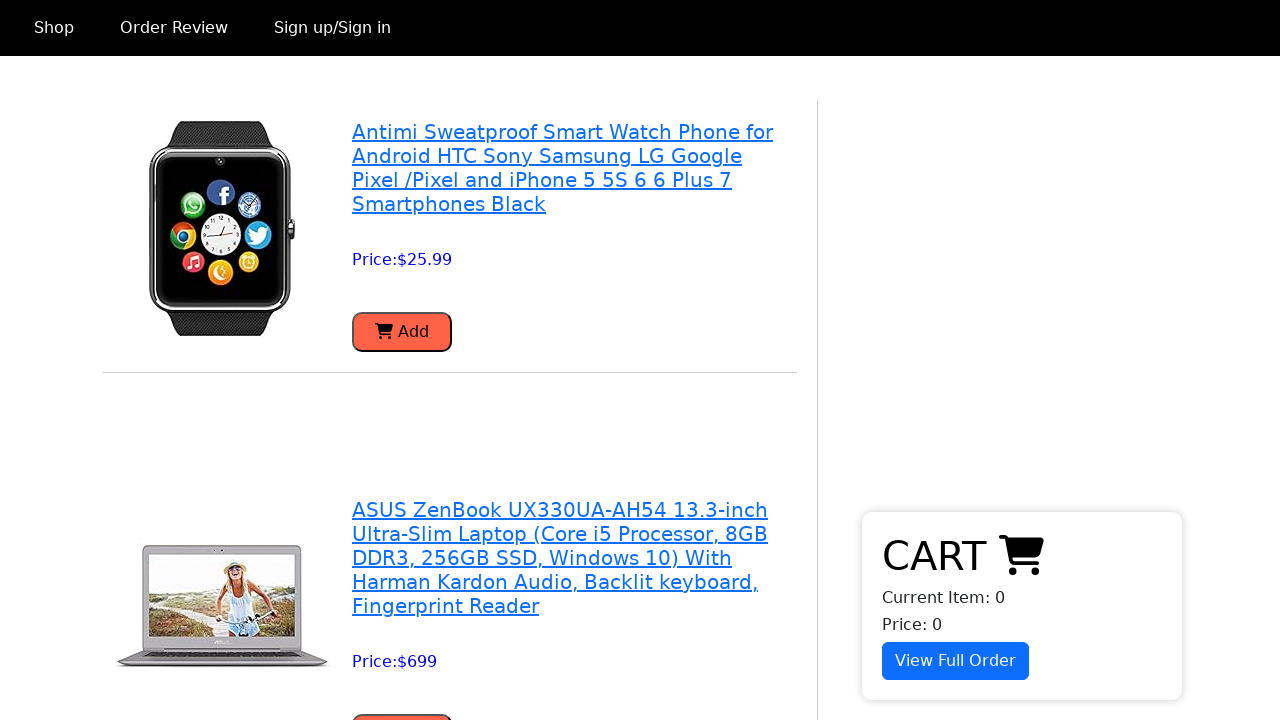

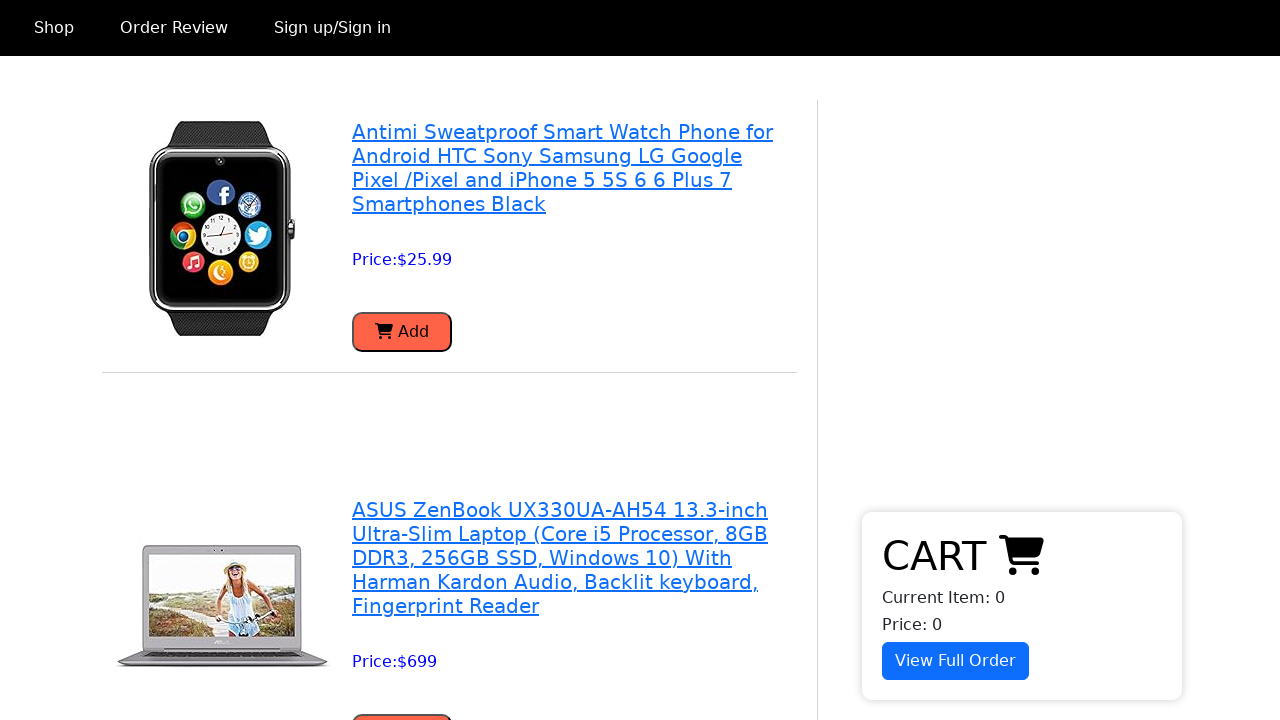